Navigates to the ENAIRE drones information website and verifies the page loads successfully

Starting URL: https://drones.enaire.es/

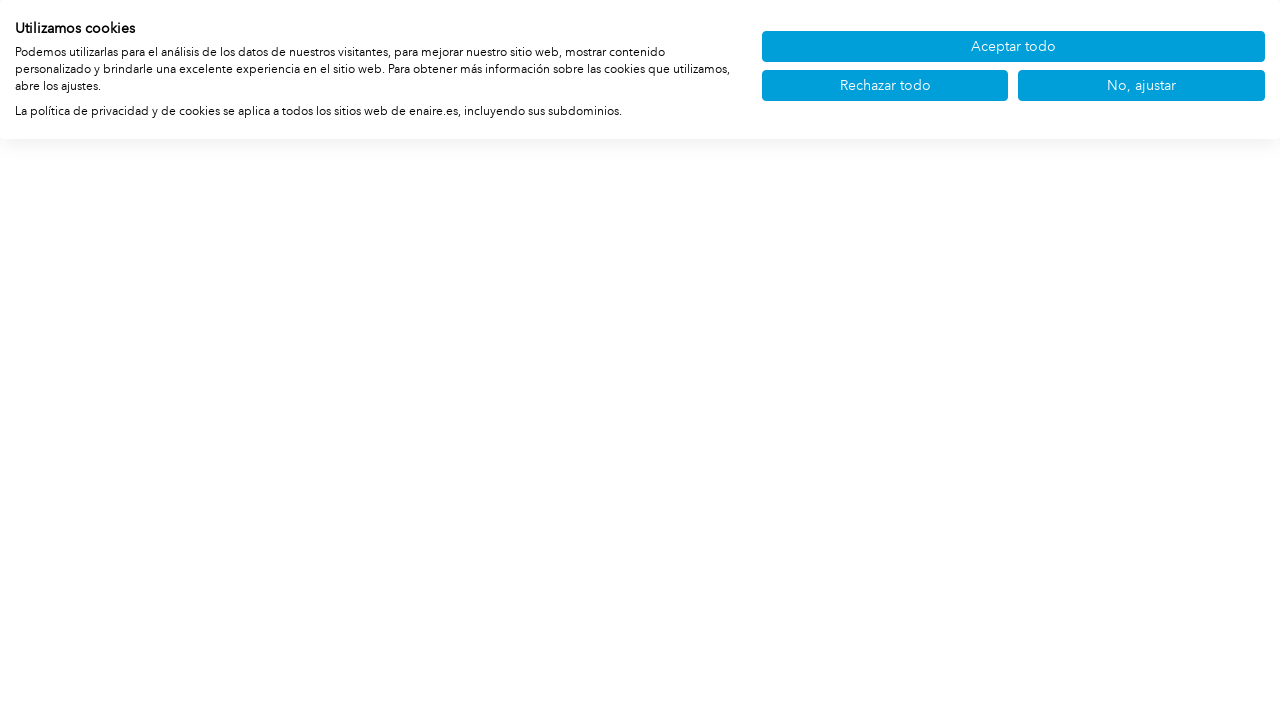

Waited for page DOM content to load
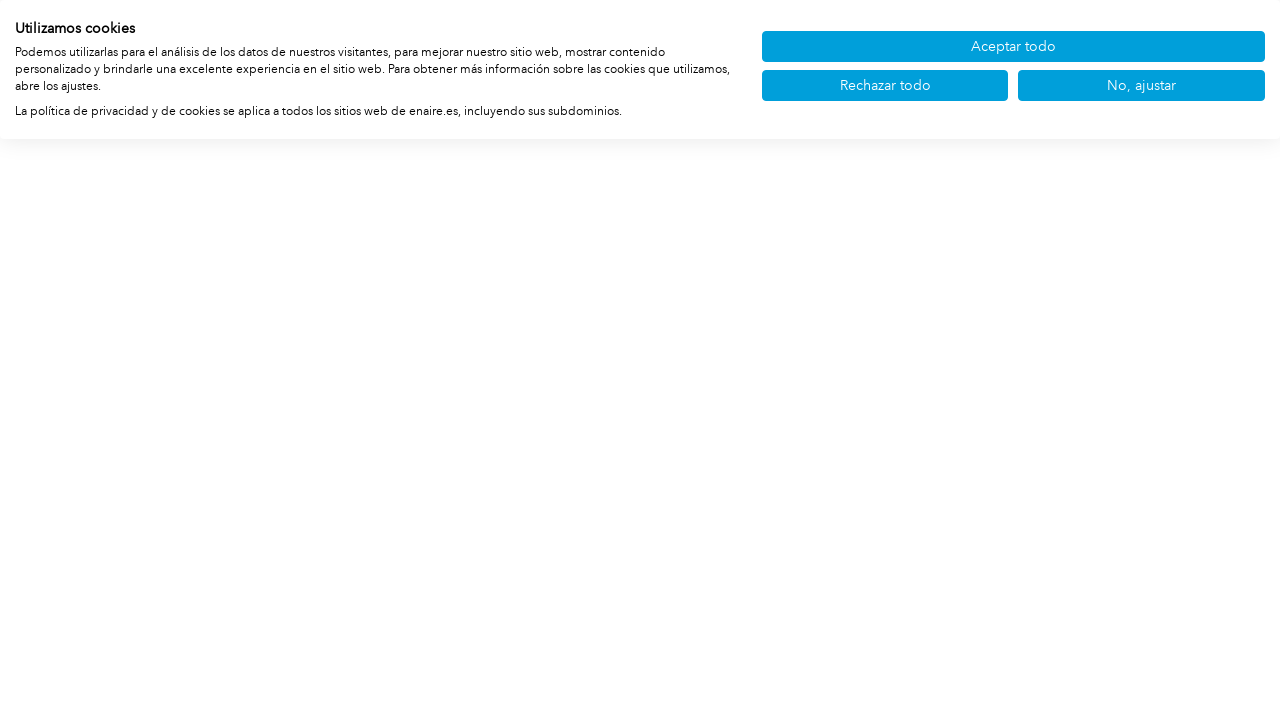

Verified body element is present on ENAIRE drones website
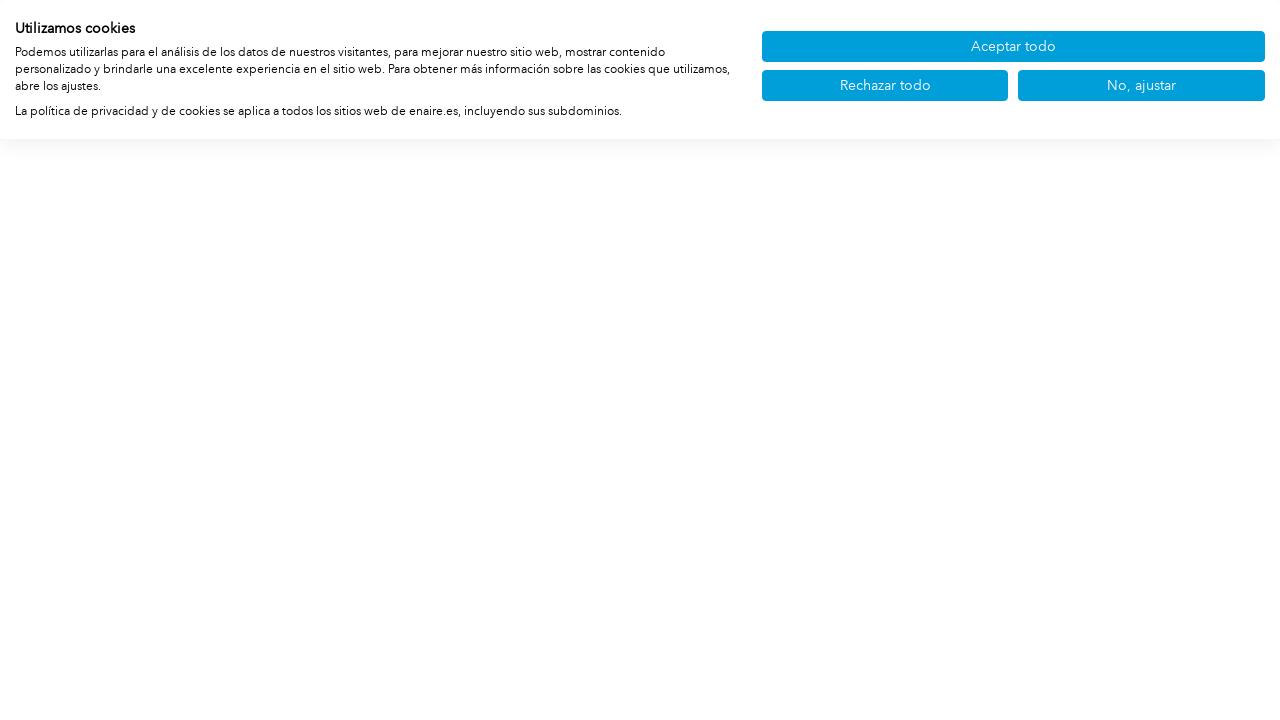

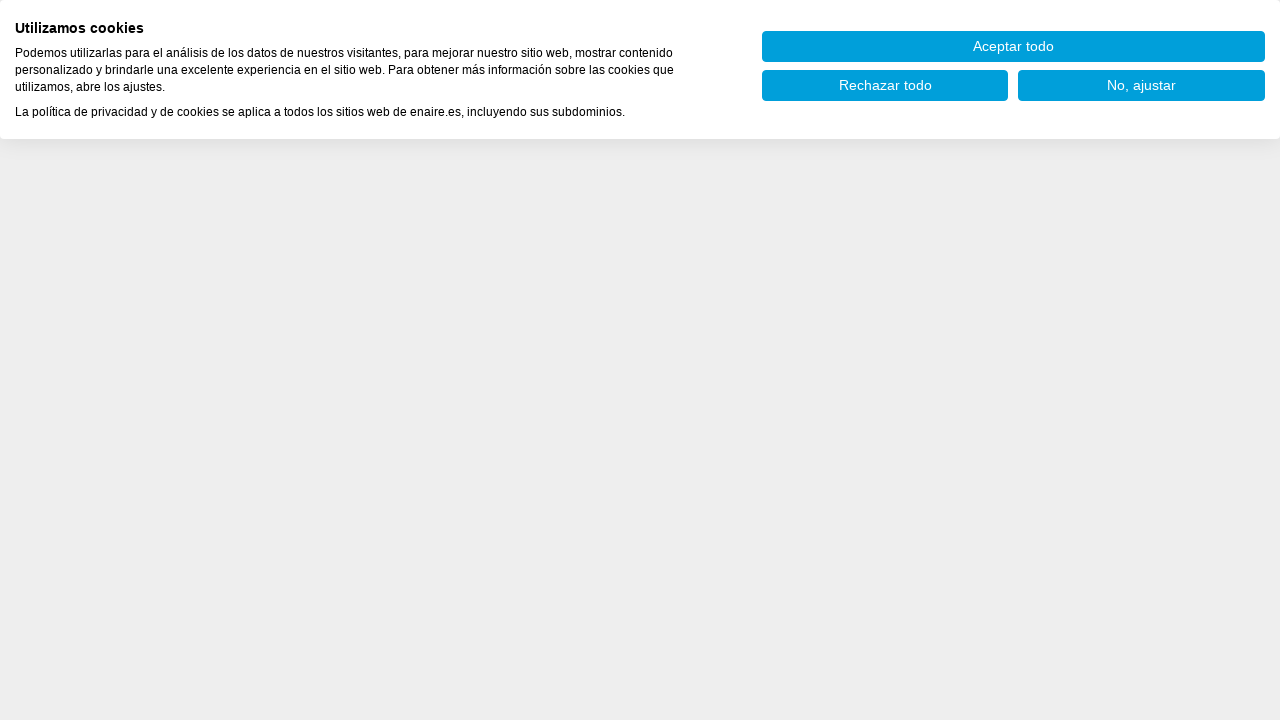